Automates an e-commerce shopping cart by searching for specific products and adding them to cart

Starting URL: https://rahulshettyacademy.com/seleniumPractise/#/

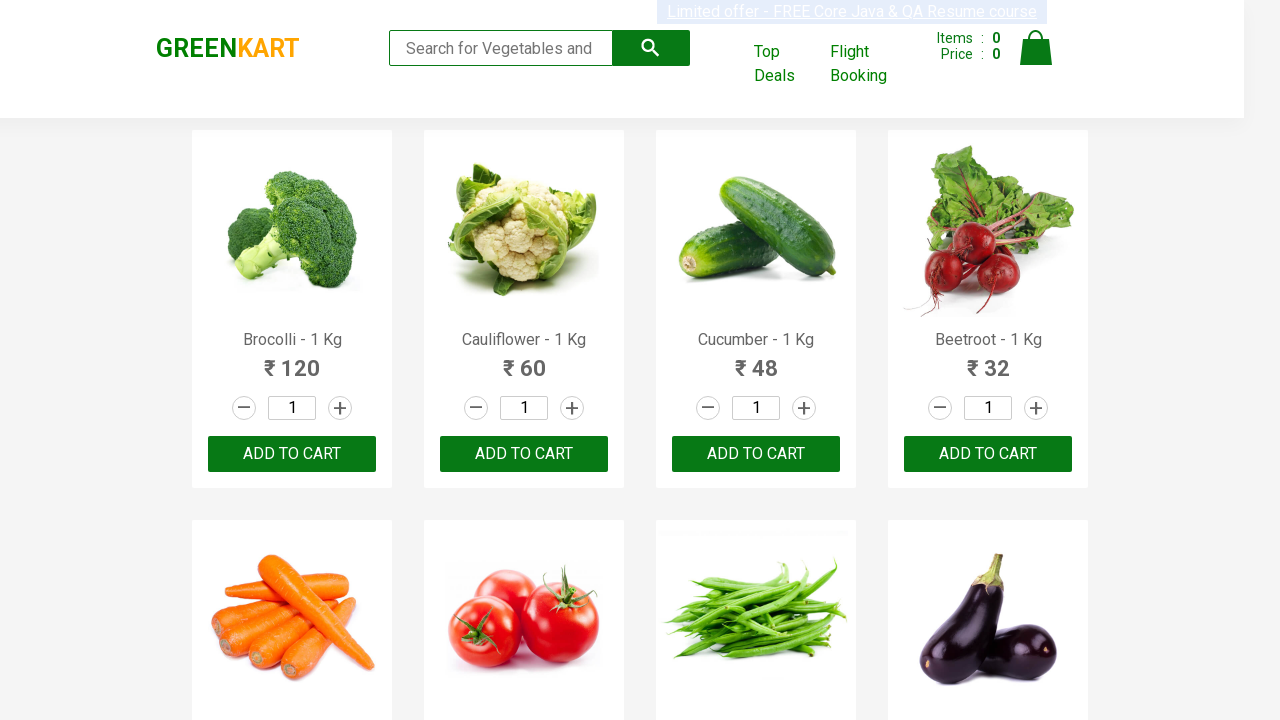

Waited for product names to load on e-commerce page
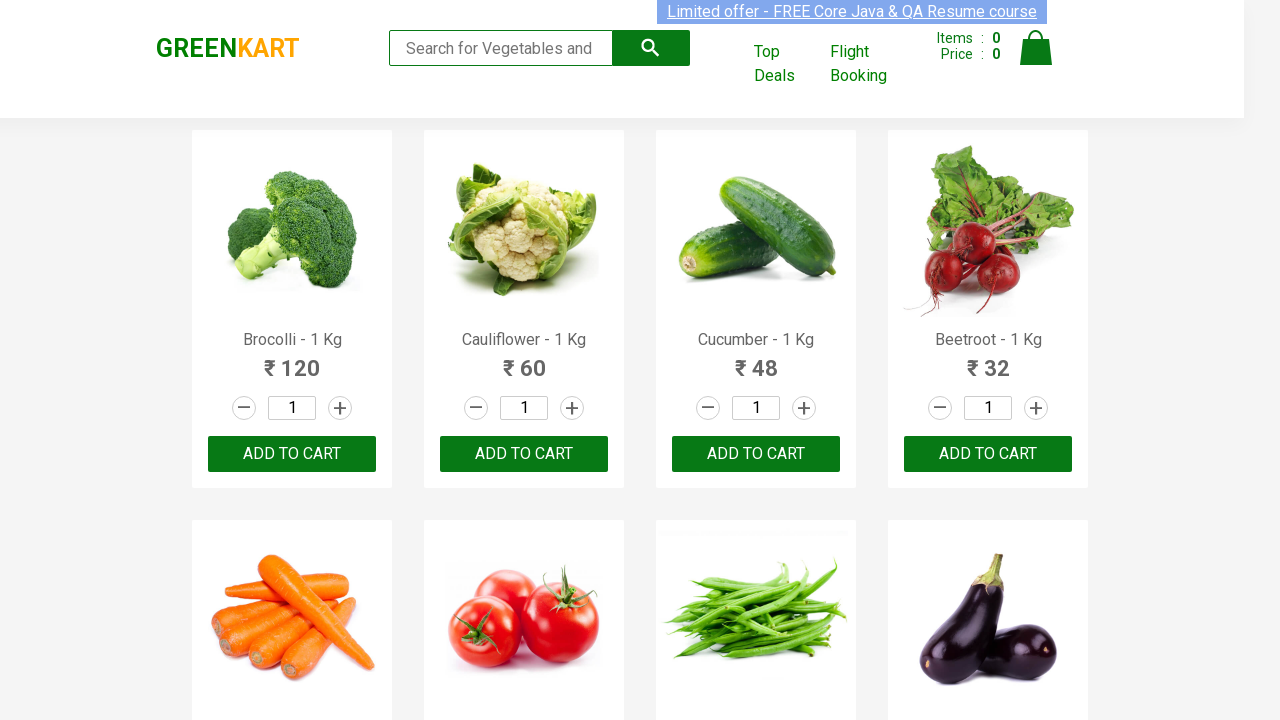

Retrieved all product name elements from the page
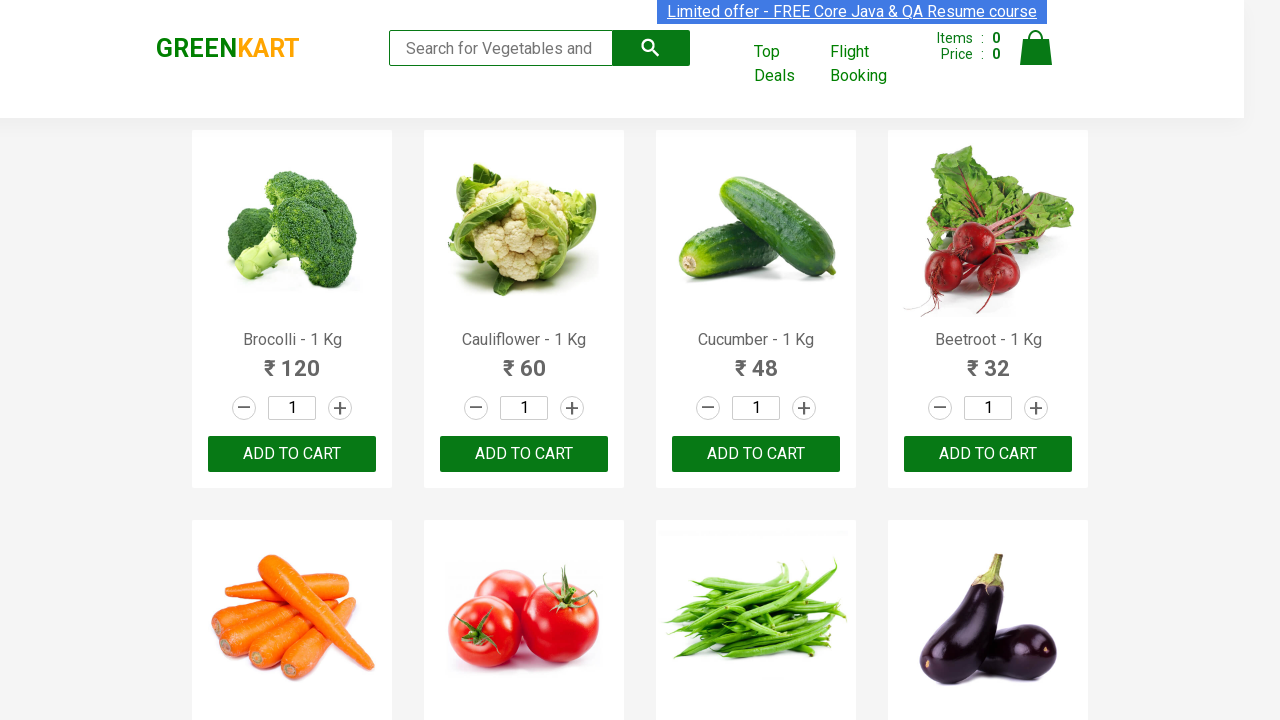

Added 'Brocolli' to cart (item 1 of 4)
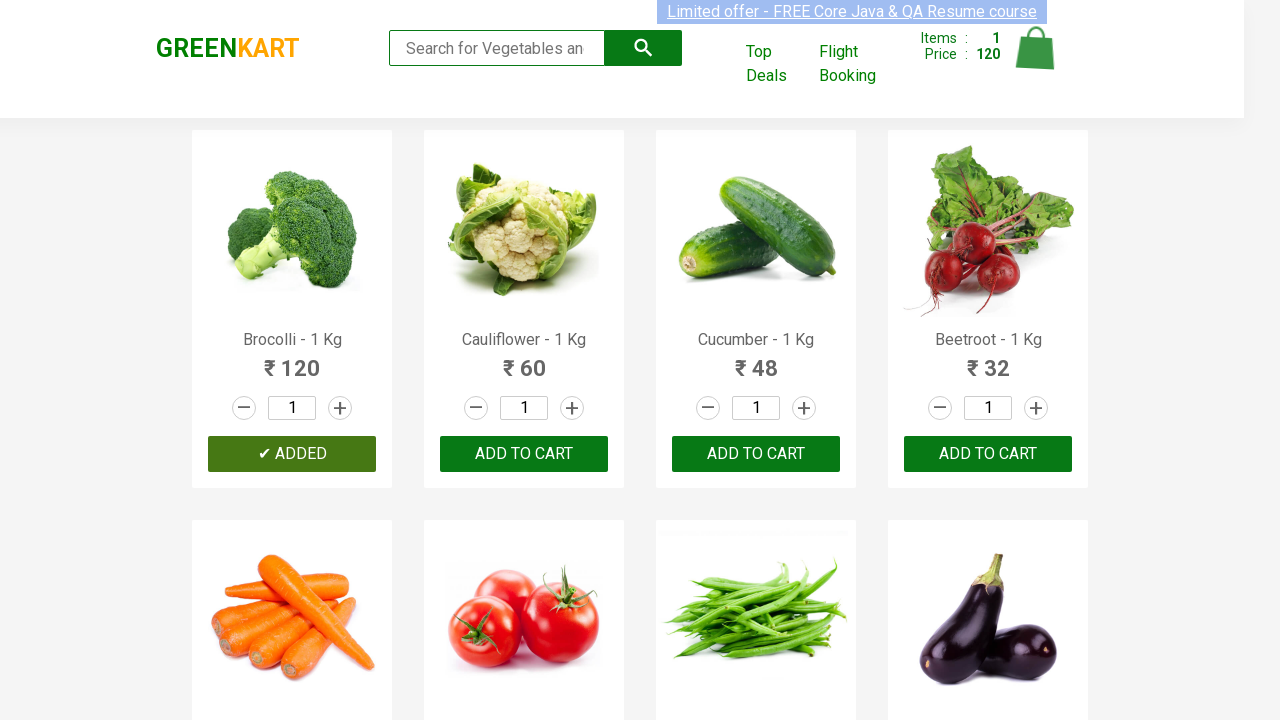

Added 'Cauliflower' to cart (item 2 of 4)
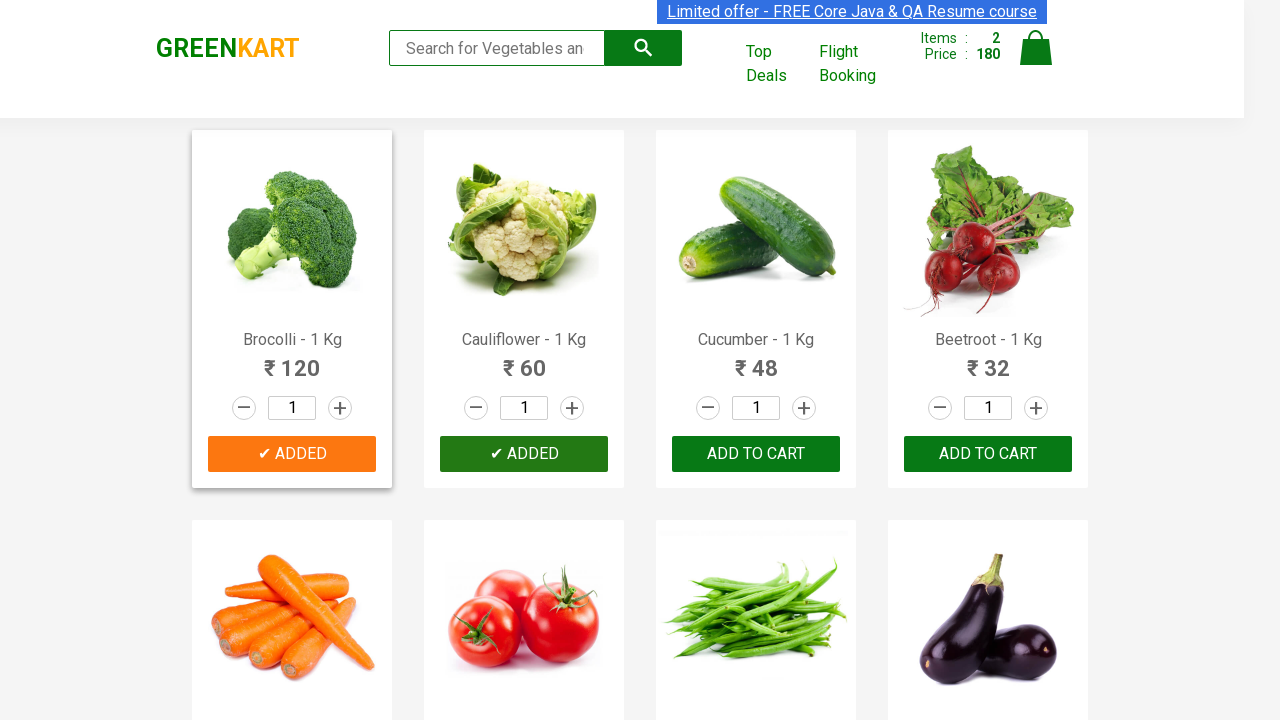

Added 'Cucumber' to cart (item 3 of 4)
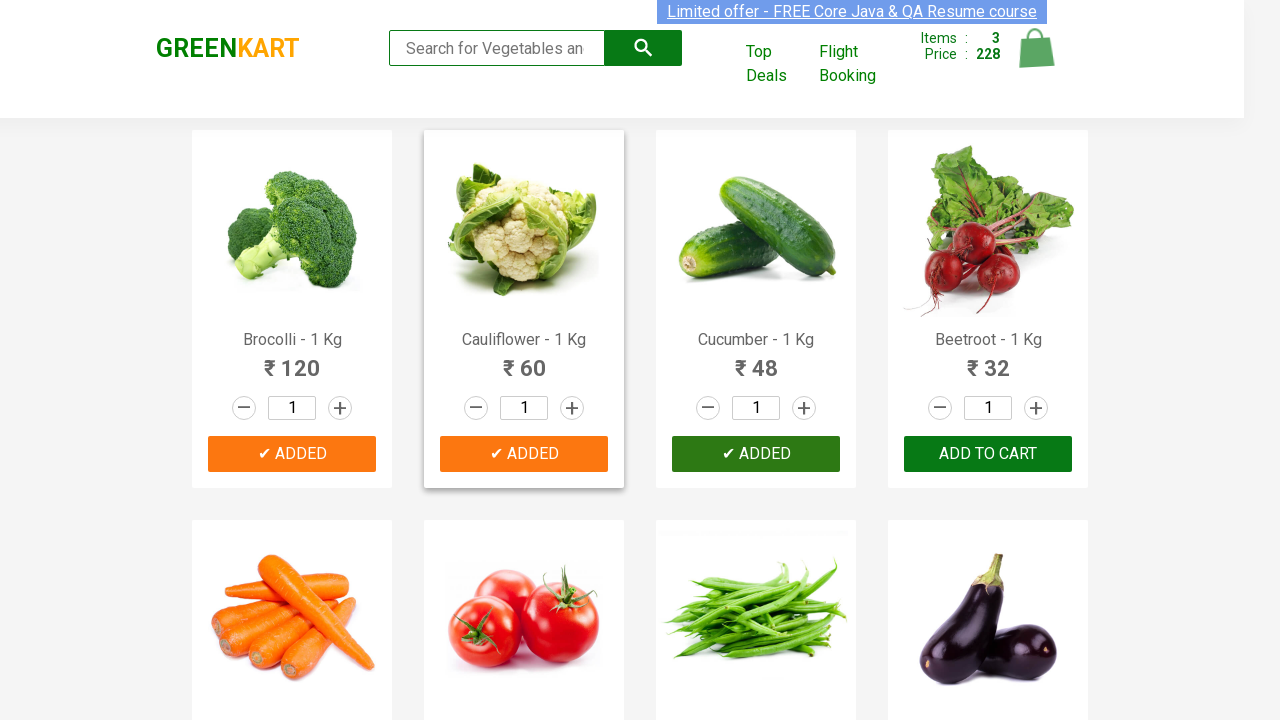

Added 'Onion' to cart (item 4 of 4)
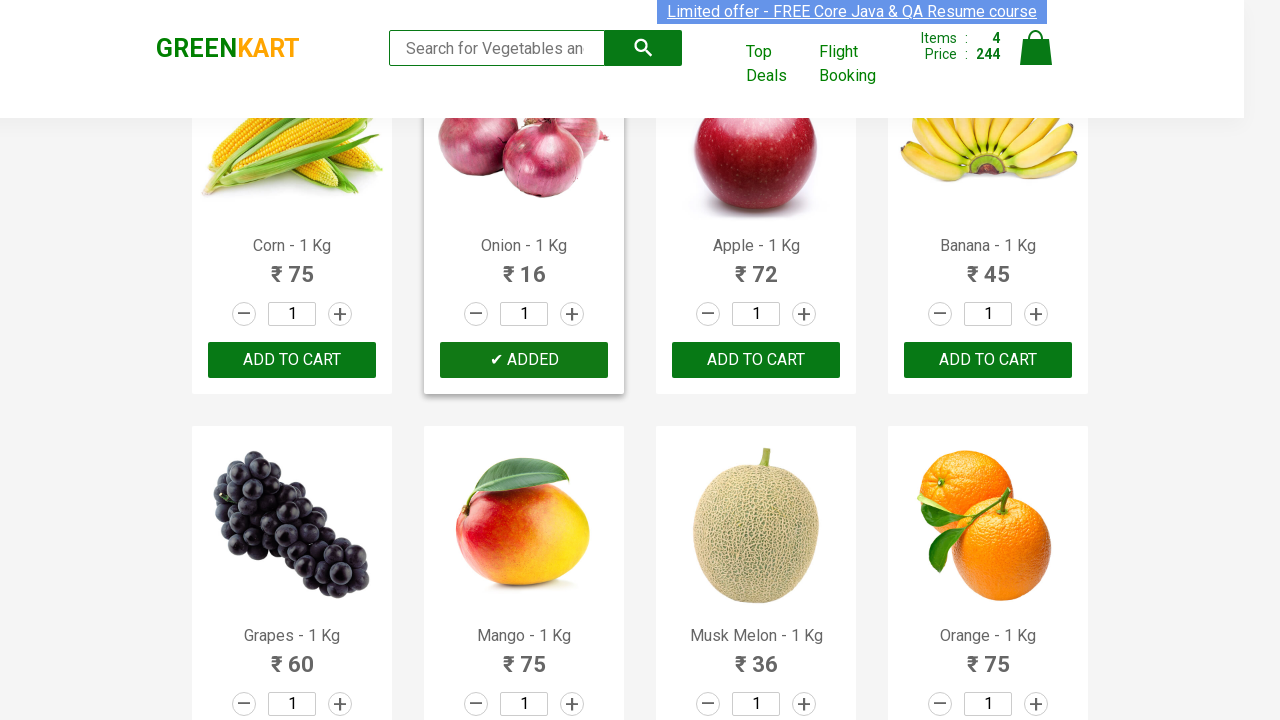

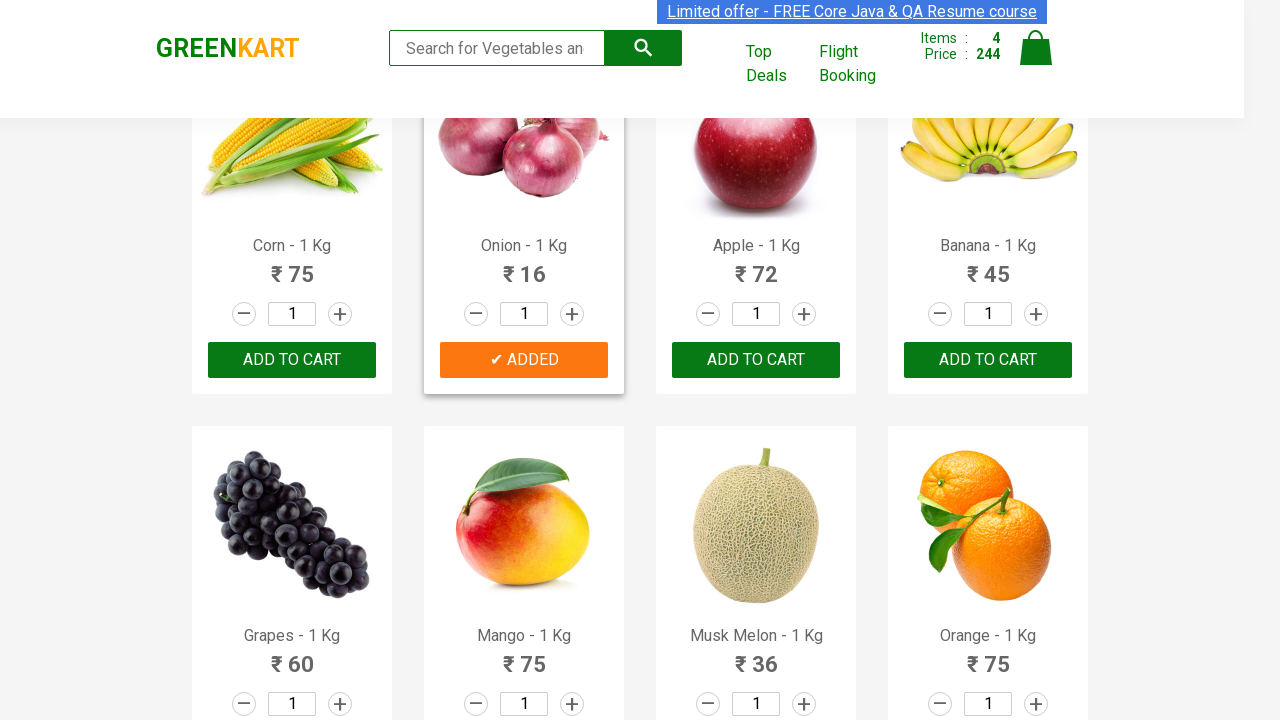